Tests various button types on the Formy buttons page by clicking through primary, success, info, warning, danger, link buttons, as well as button groups and dropdown buttons

Starting URL: https://formy-project.herokuapp.com/buttons

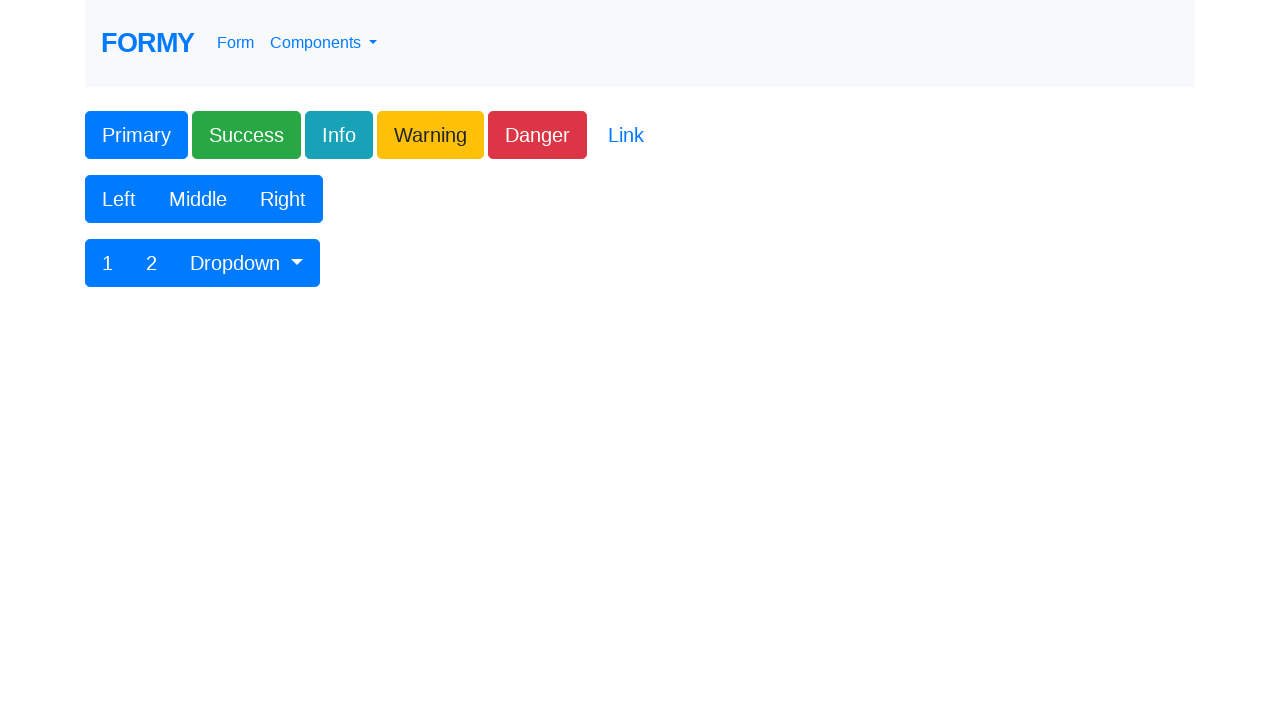

Clicked primary button at (136, 135) on .btn-primary
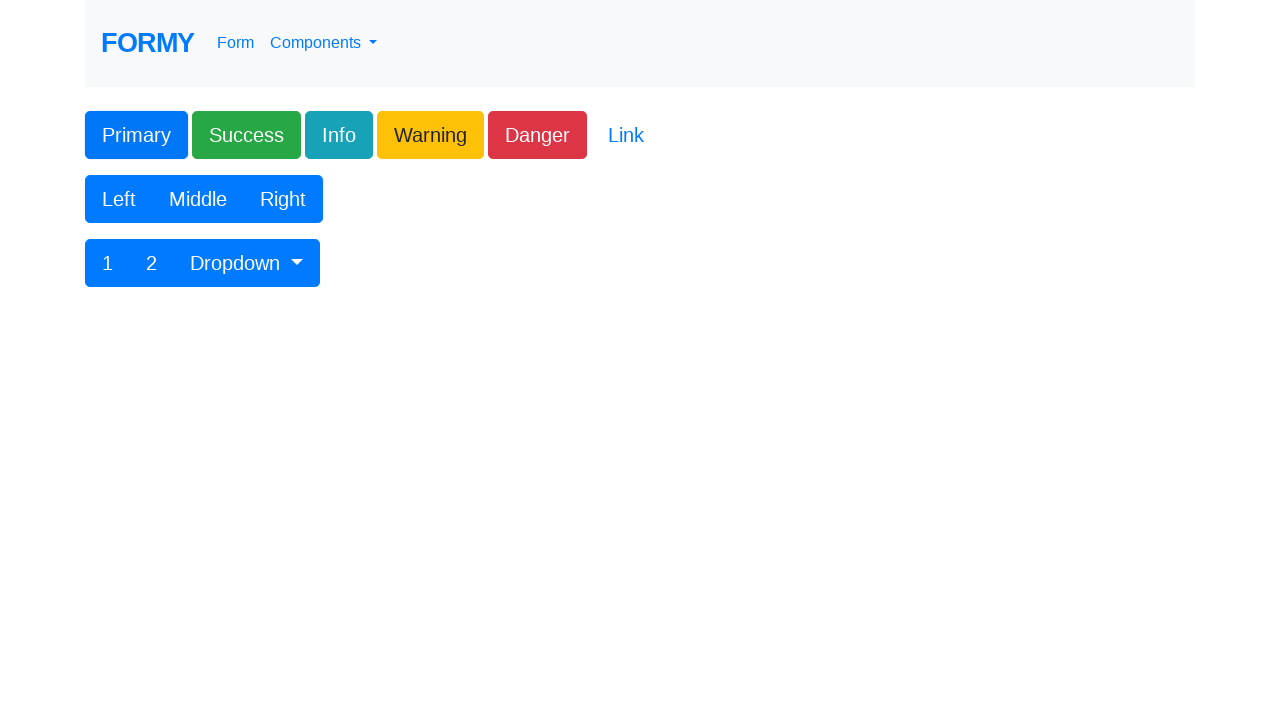

Clicked success button at (246, 135) on .btn-success
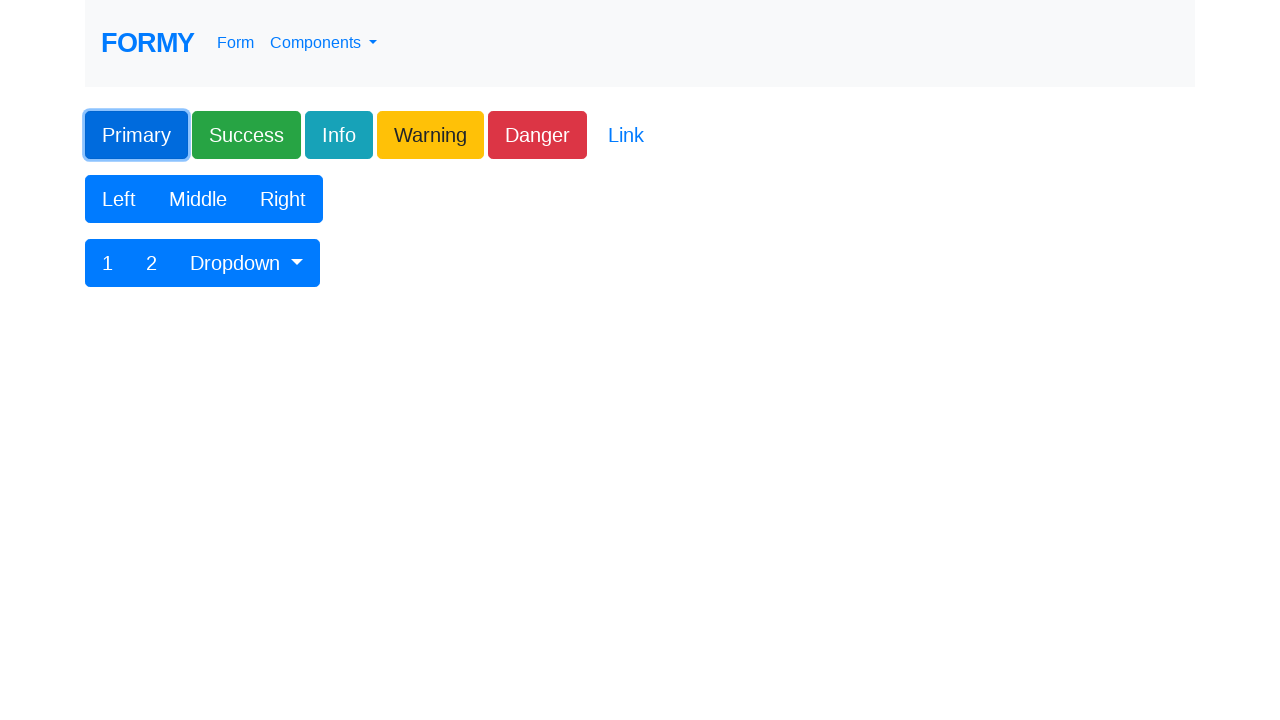

Clicked info button at (339, 135) on .btn-info
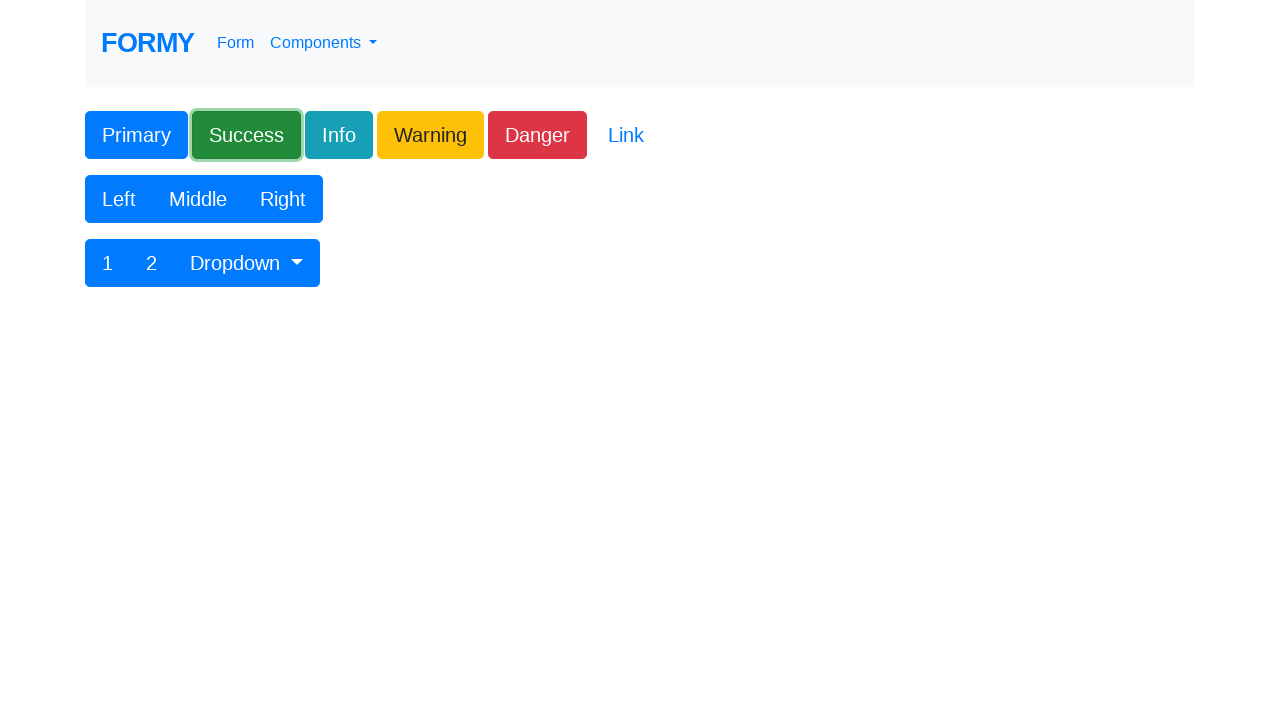

Clicked warning button at (430, 135) on .btn-warning
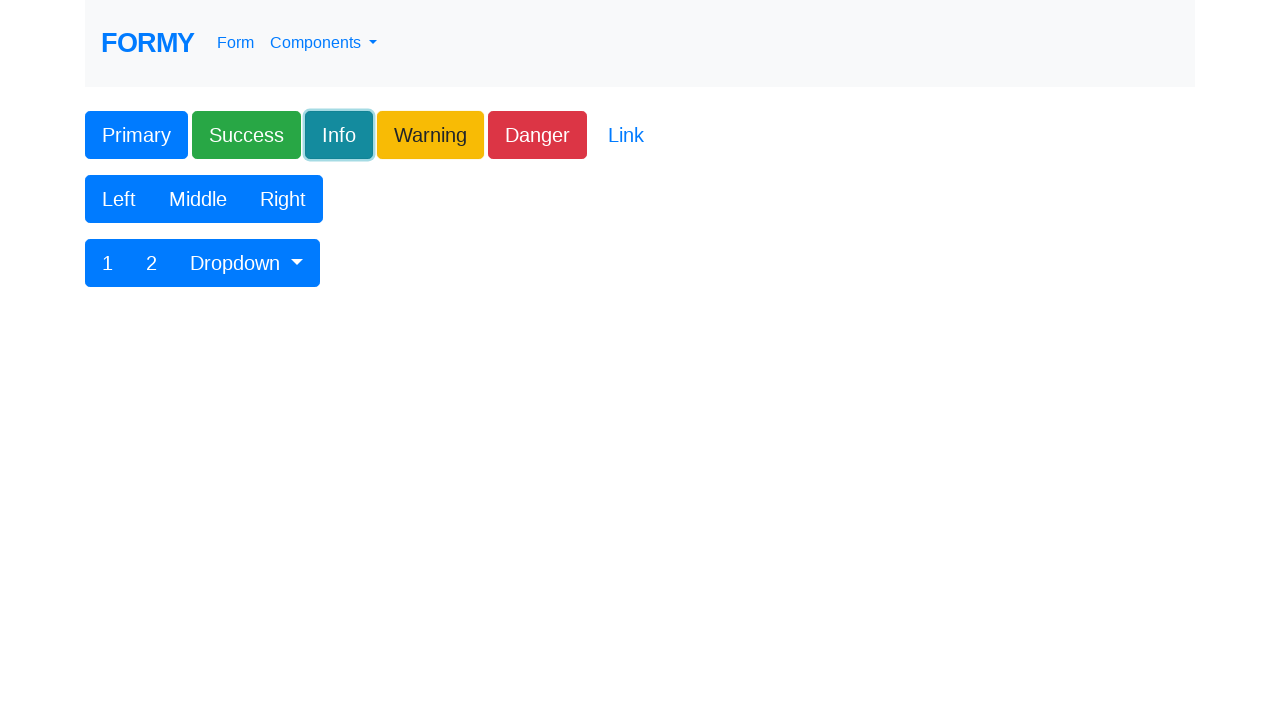

Clicked danger button at (538, 135) on .btn-danger
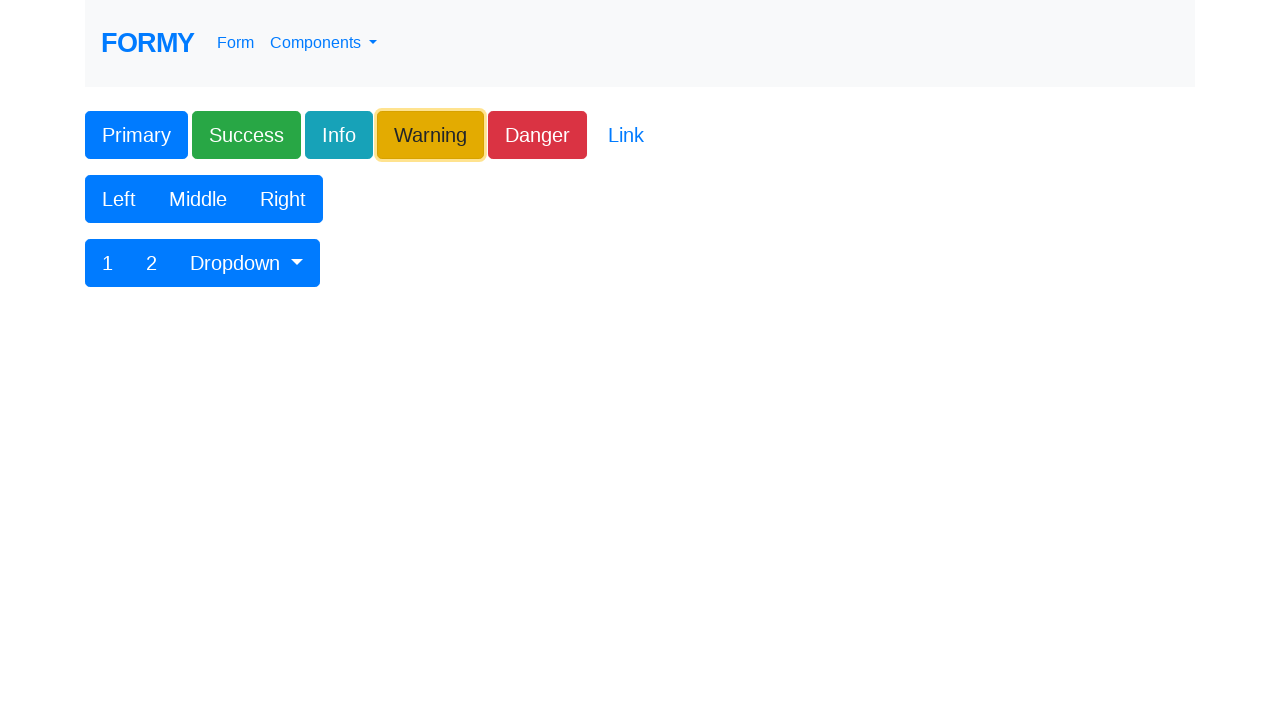

Clicked link button at (626, 135) on .btn-link
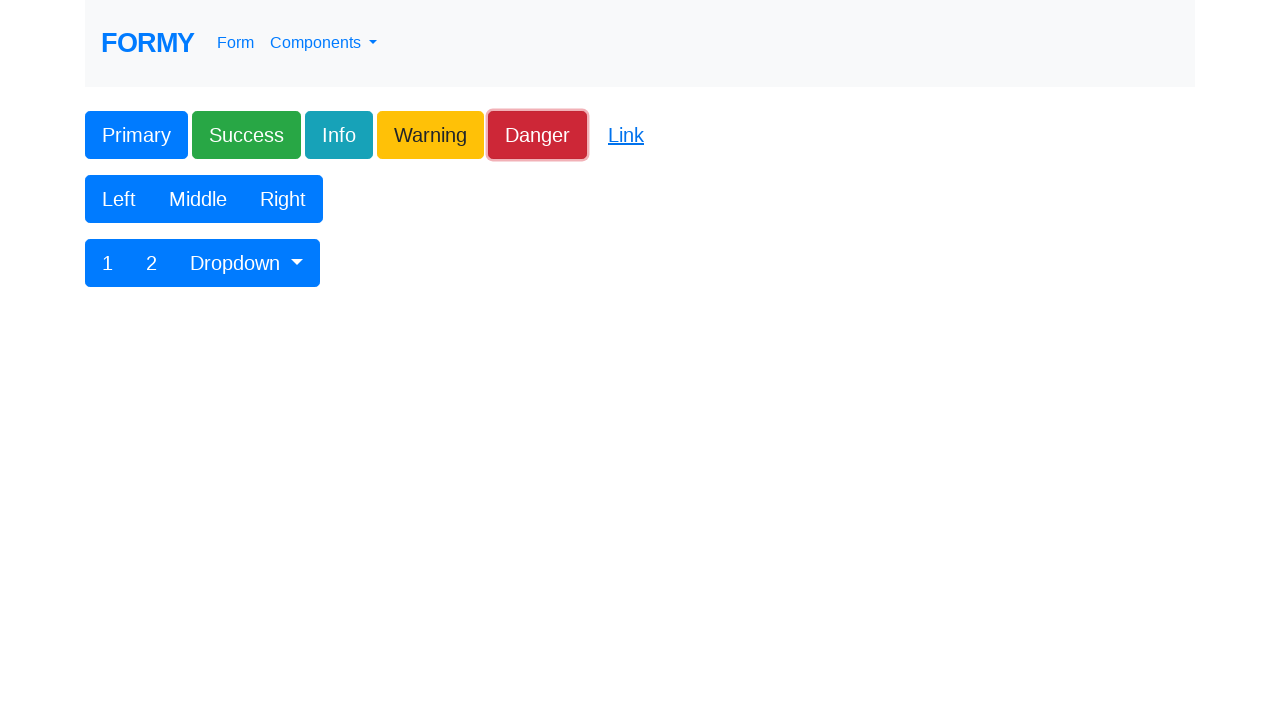

Clicked Left button in button group at (119, 199) on xpath=//button[text()='Left']
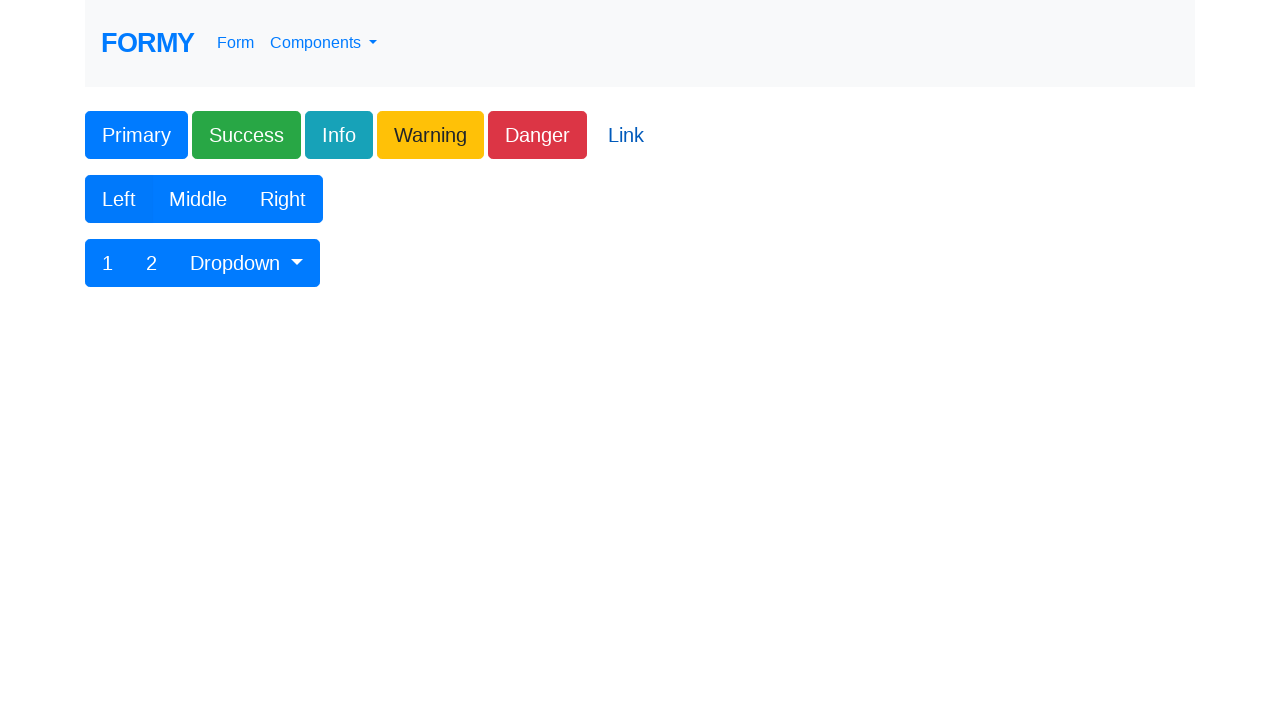

Clicked Middle button in button group at (198, 199) on xpath=//button[text()='Middle']
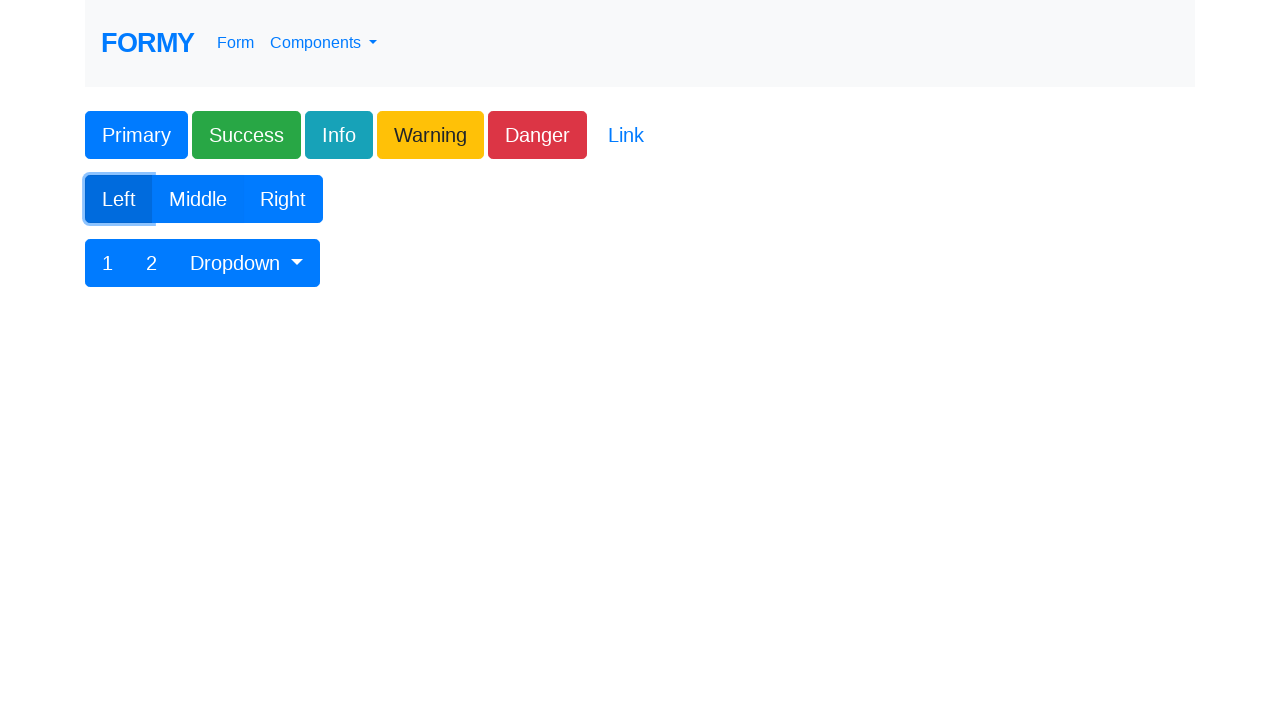

Clicked Right button in button group at (283, 199) on xpath=//button[text()='Right']
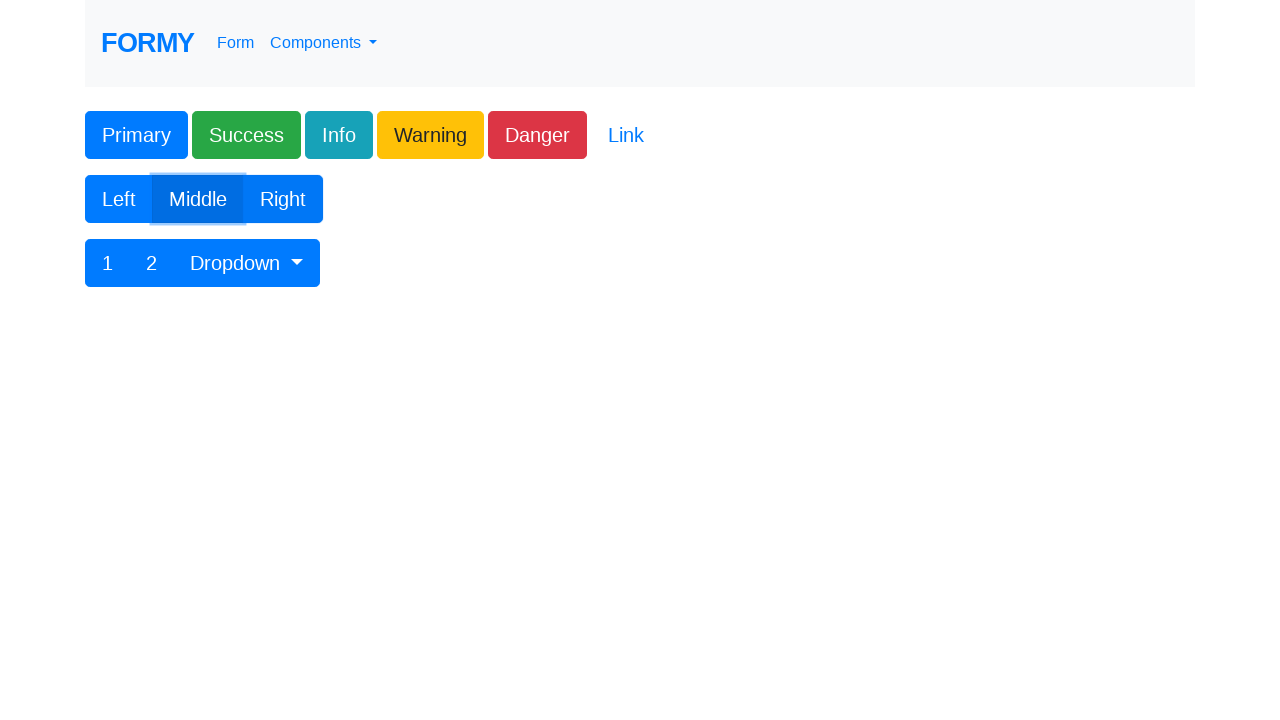

Clicked button 1 in dropdown group at (108, 263) on xpath=//button[text()='1']
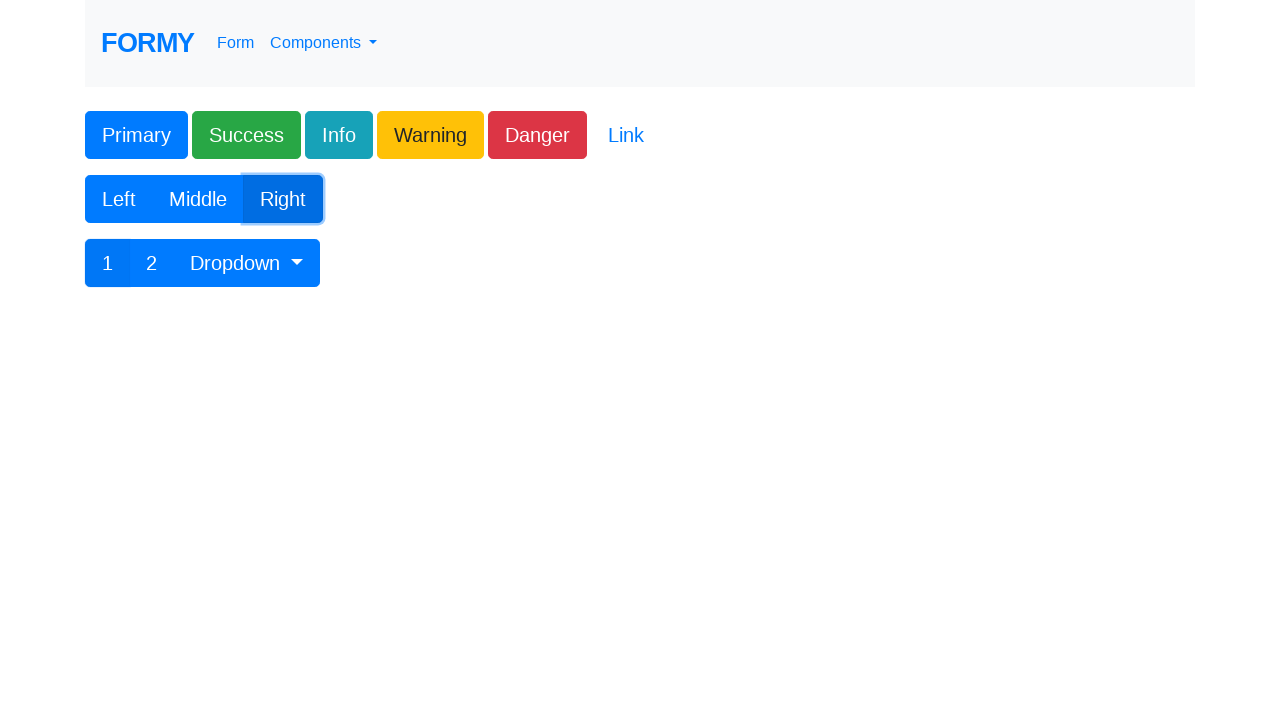

Clicked button 2 in dropdown group at (152, 263) on xpath=//button[text()='2']
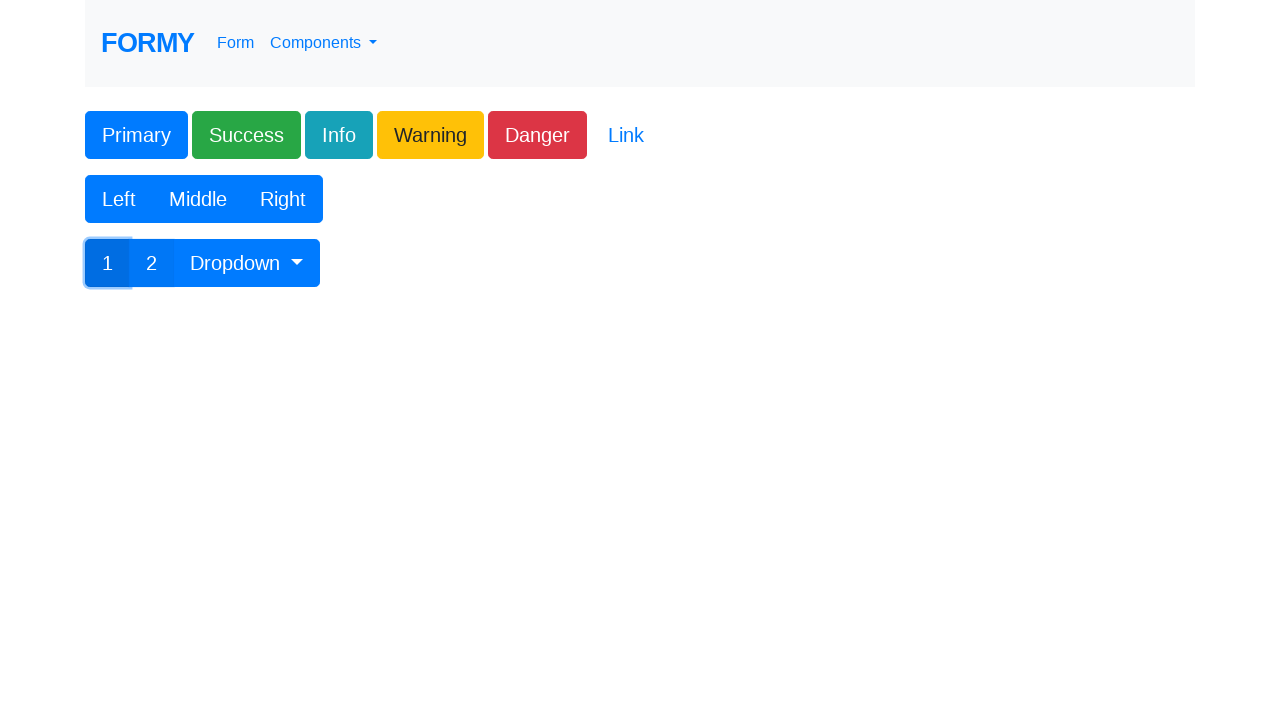

Clicked dropdown button at (247, 263) on #btnGroupDrop1
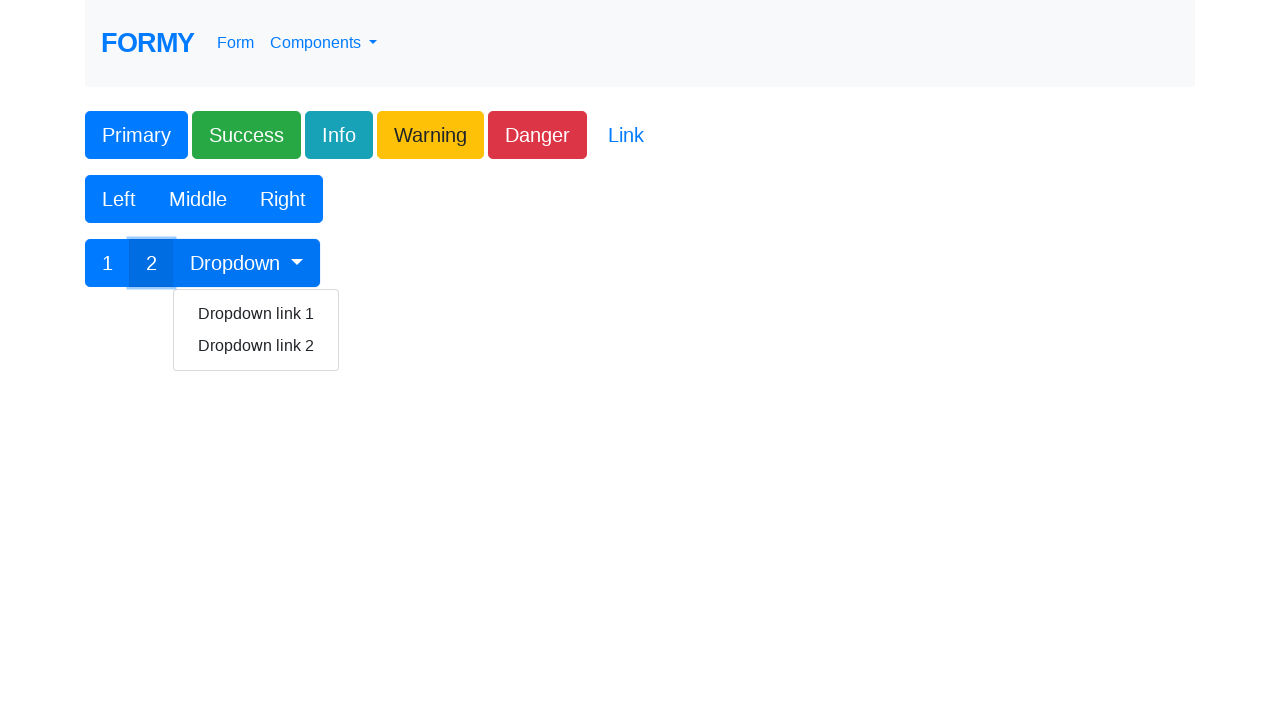

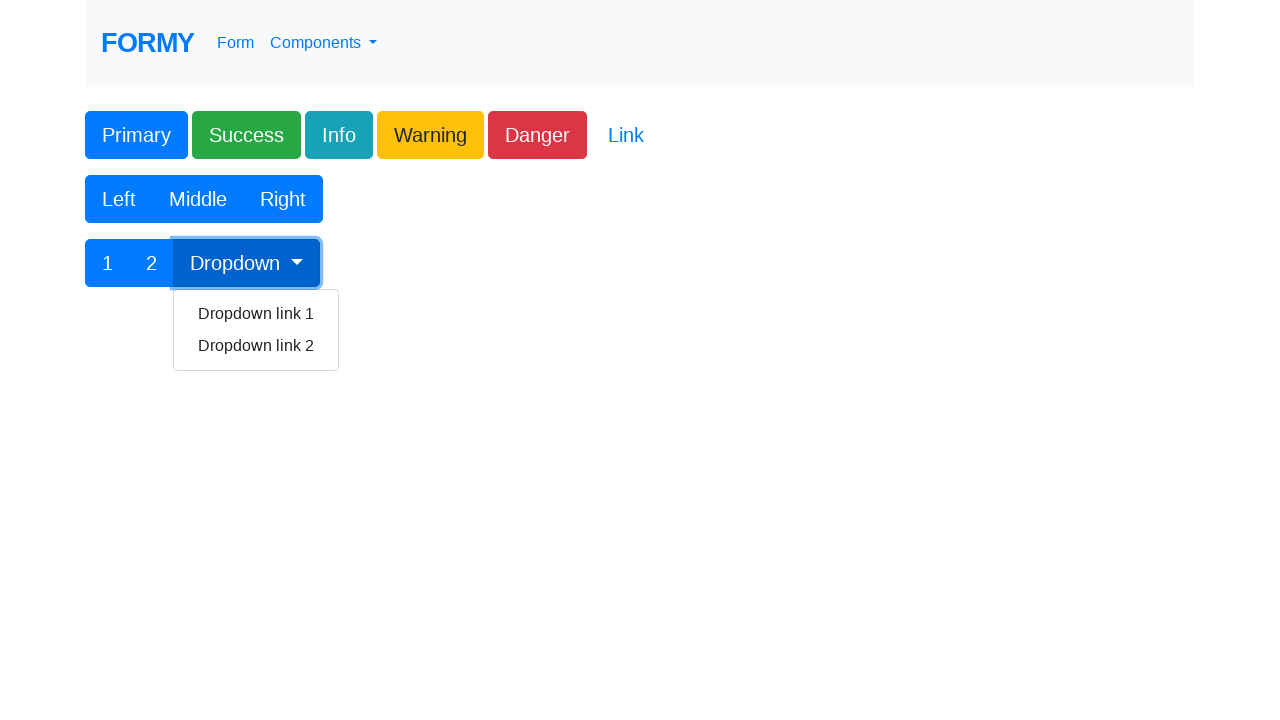